Tests drag-and-drop functionality by dragging an element to multiple target locations using different drag techniques, including drag_and_drop, click_and_hold with release, and move_by_offset.

Starting URL: http://sahitest.com/demo/dragDropMooTools.htm

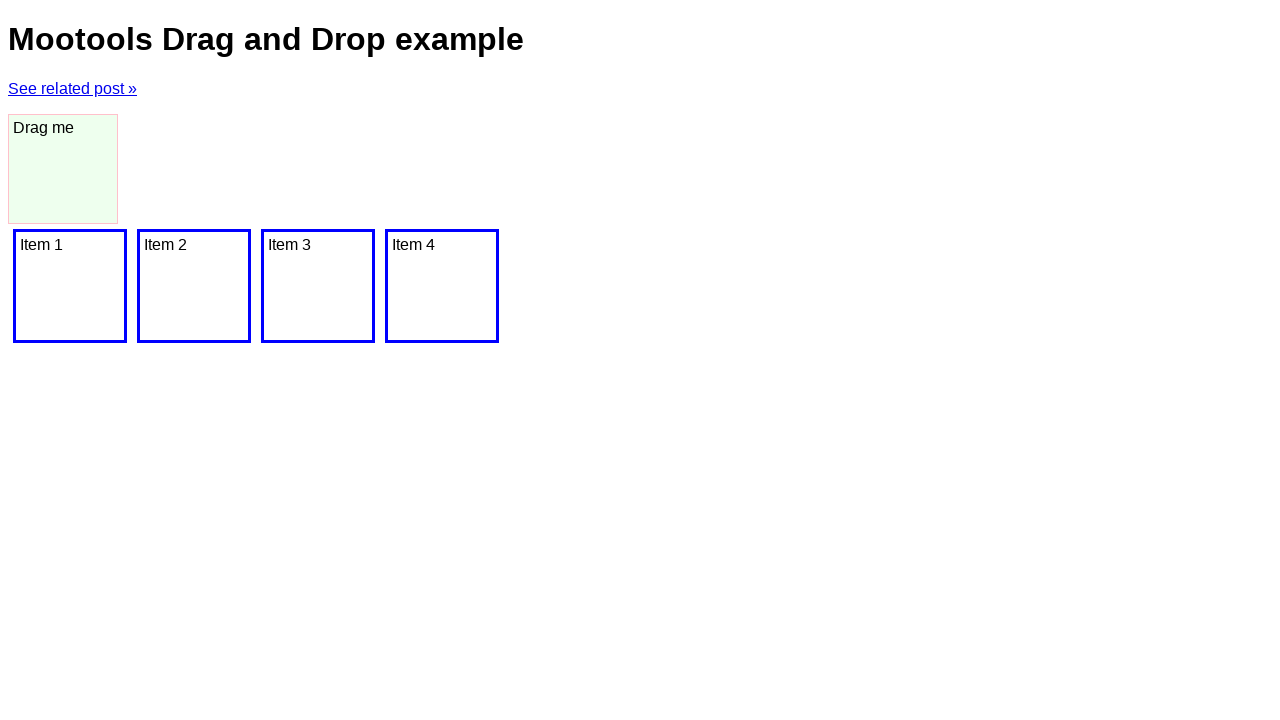

Located draggable element and target elements
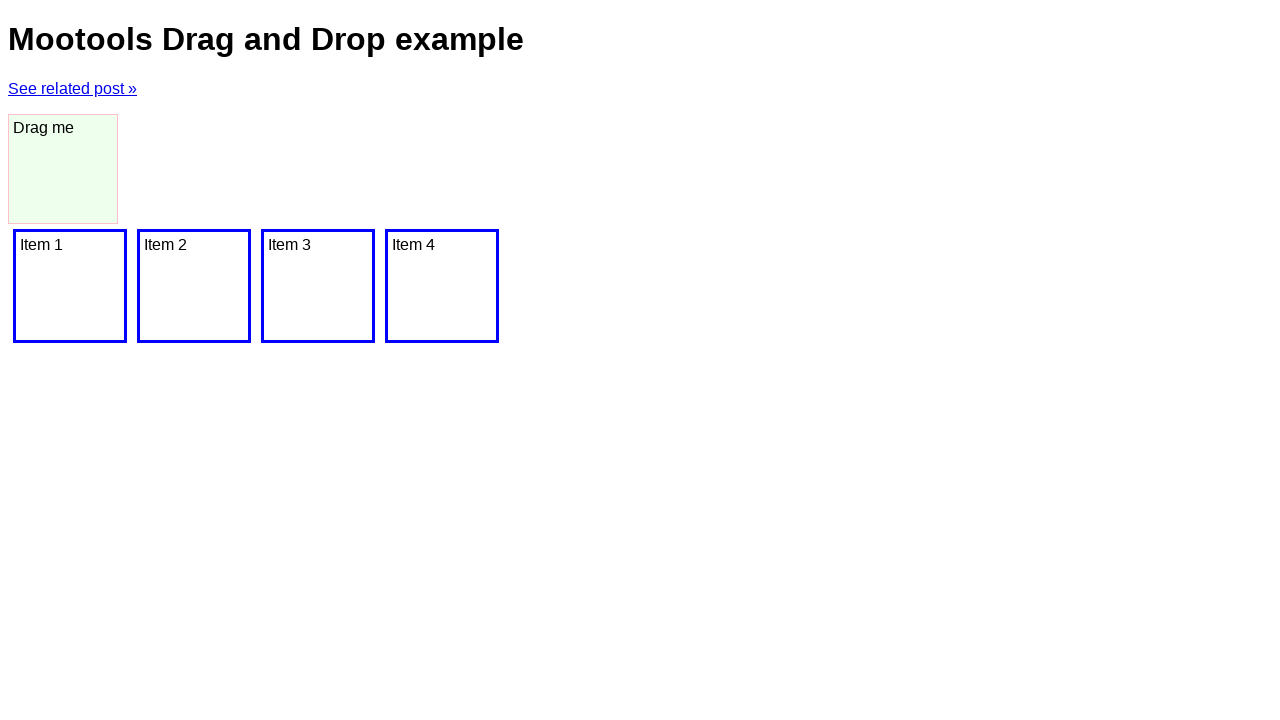

Dragged dragger element to Item 1 target at (70, 286)
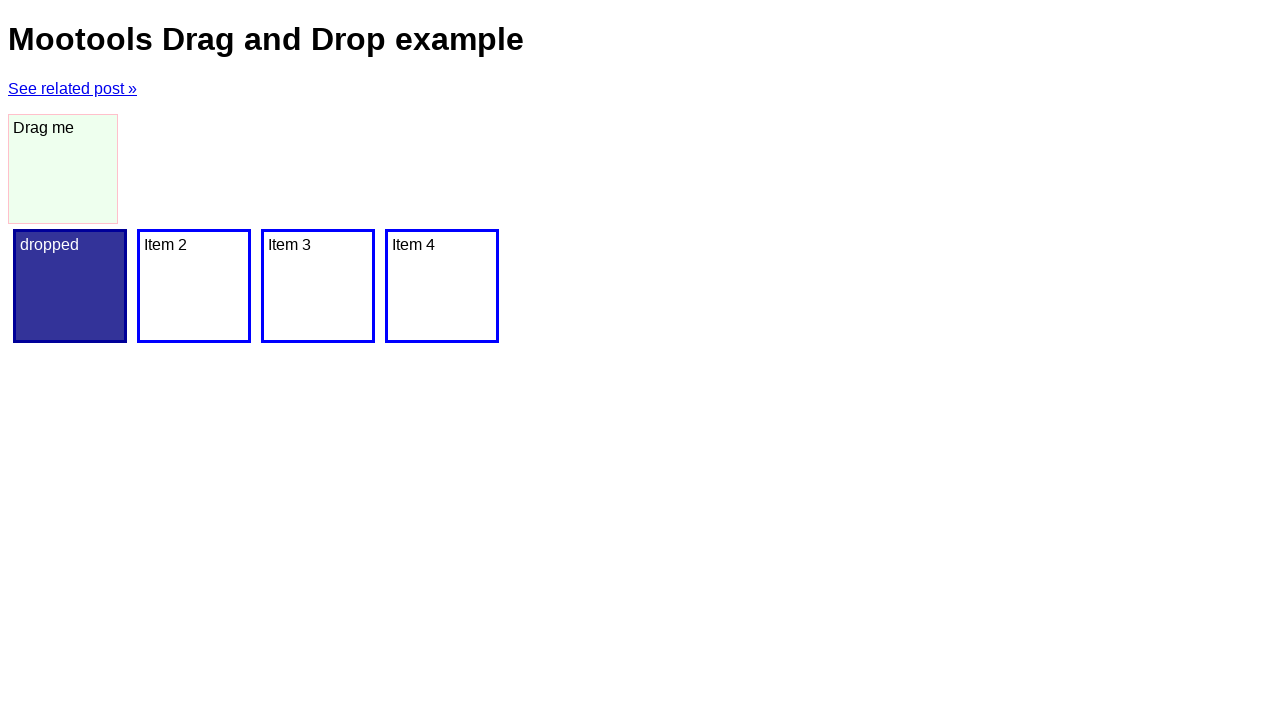

Waited 1000ms after dragging to Item 1
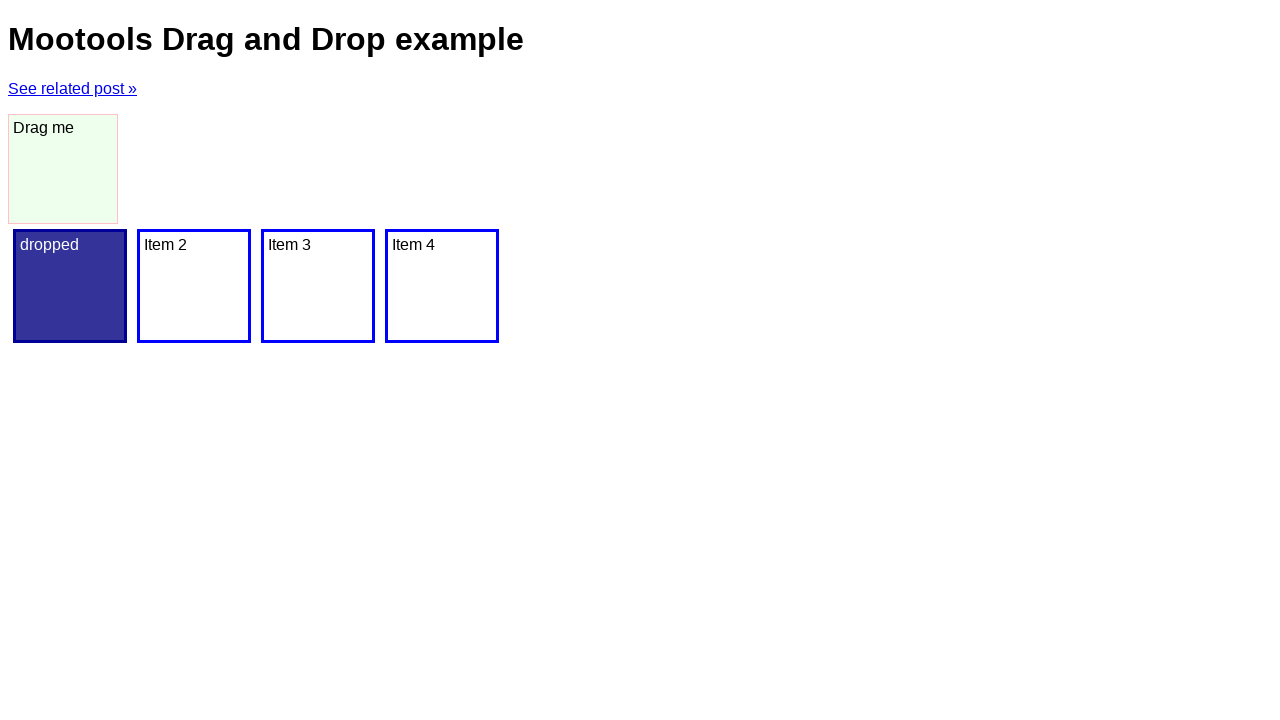

Dragged dragger element to Item 2 target at (194, 286)
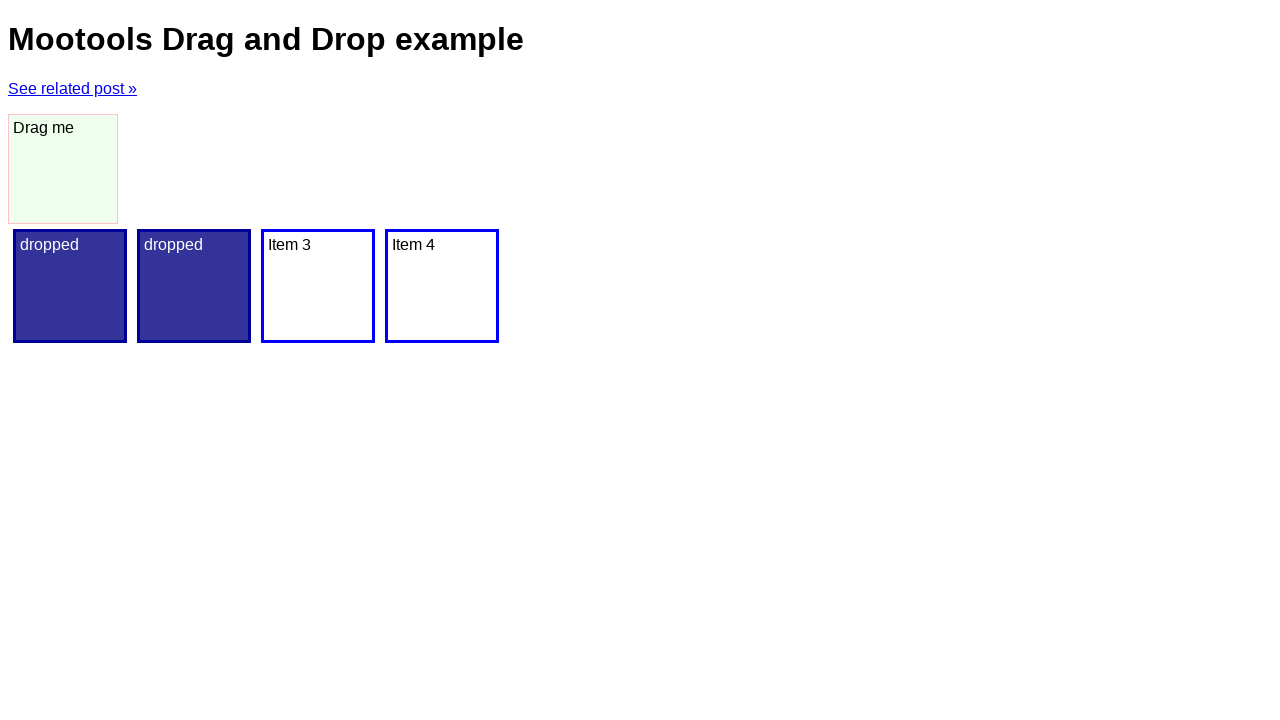

Waited 1000ms after dragging to Item 2
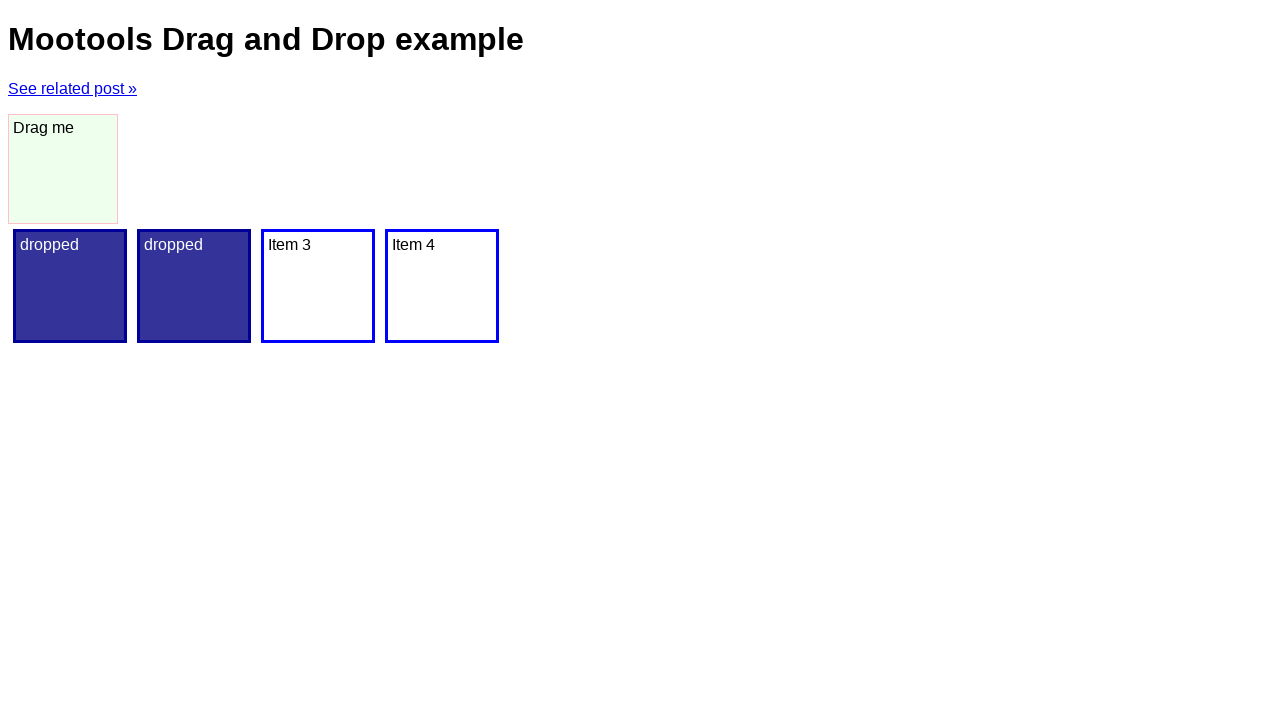

Dragged dragger element to Item 3 target at (318, 286)
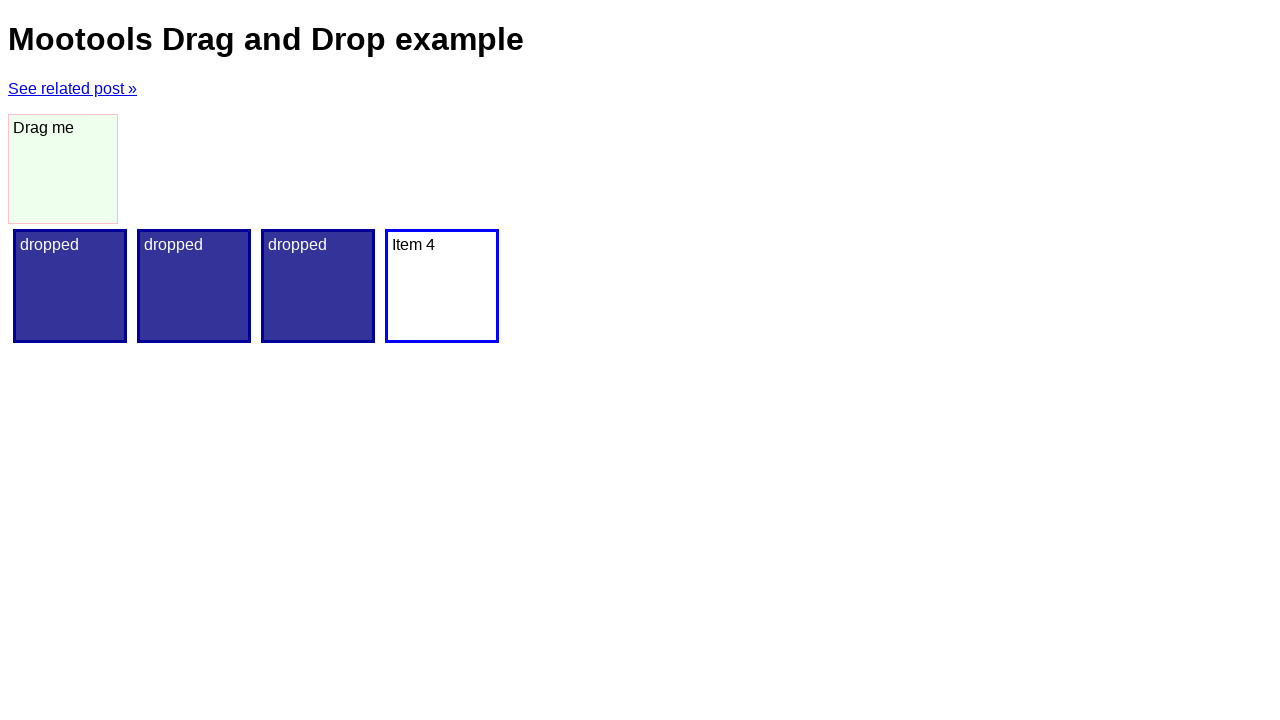

Waited 2000ms after dragging to Item 3
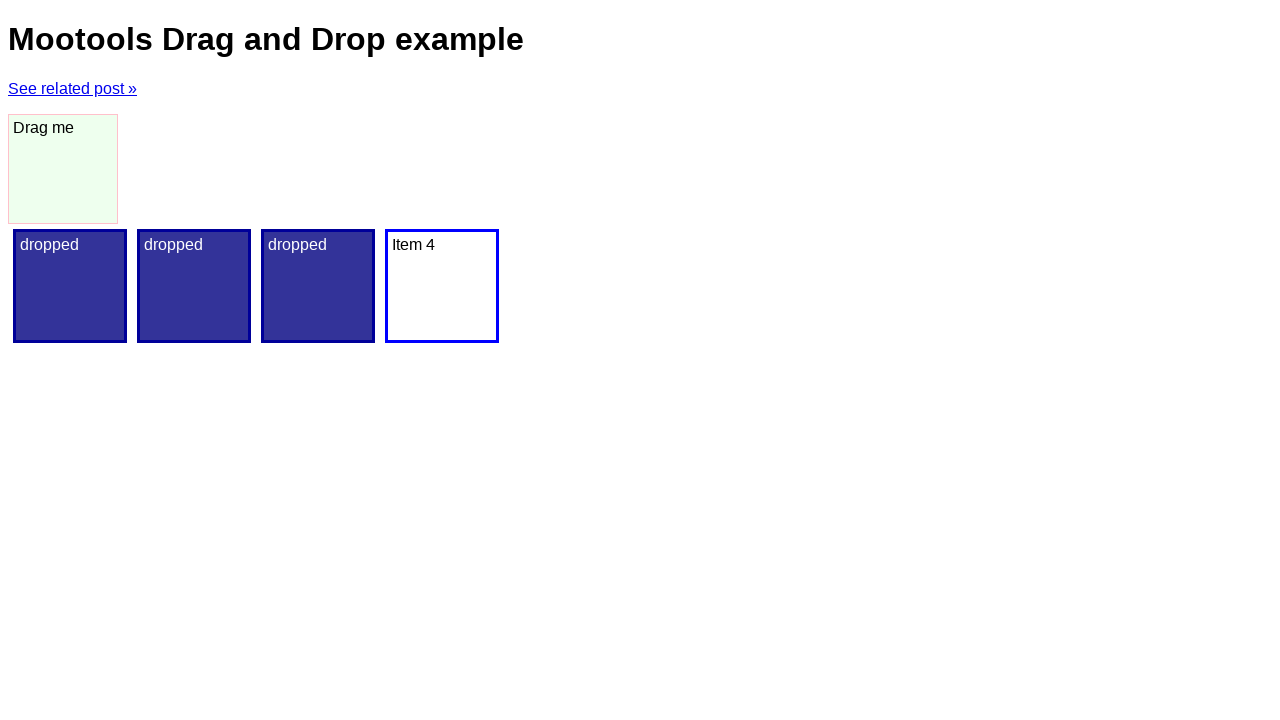

Retrieved bounding box of dragger element
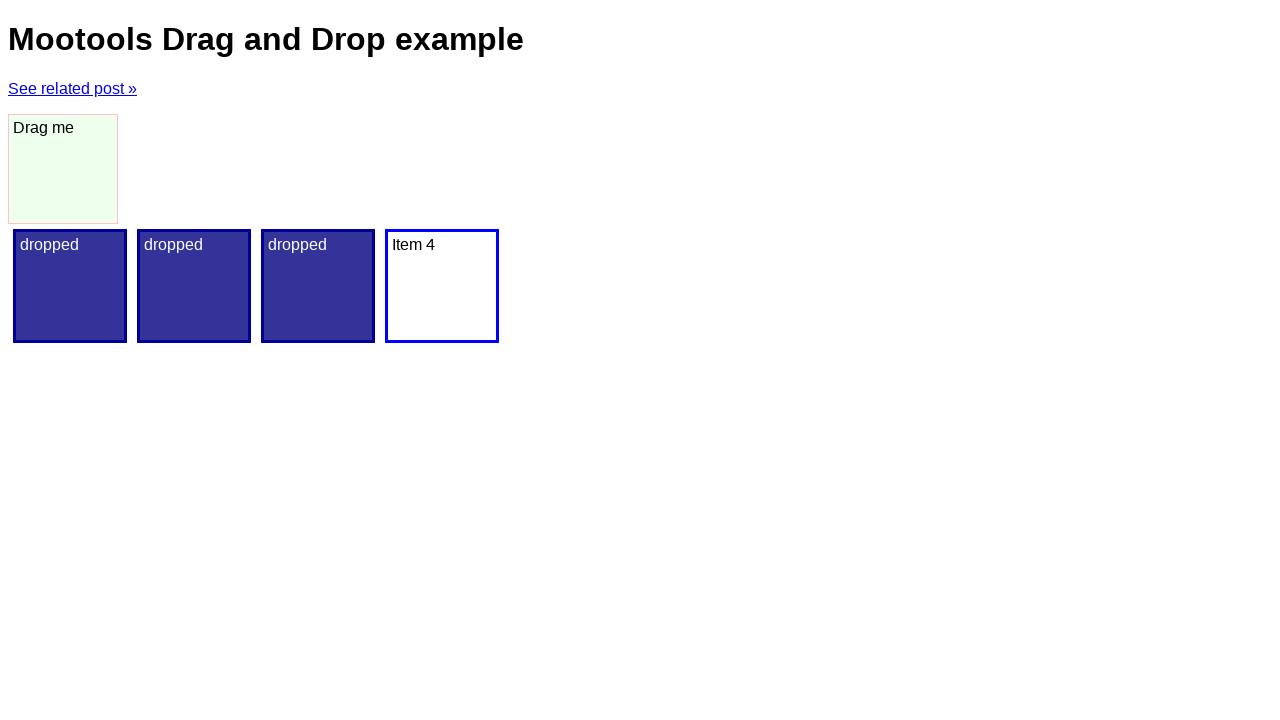

Moved mouse to center of dragger element at (63, 169)
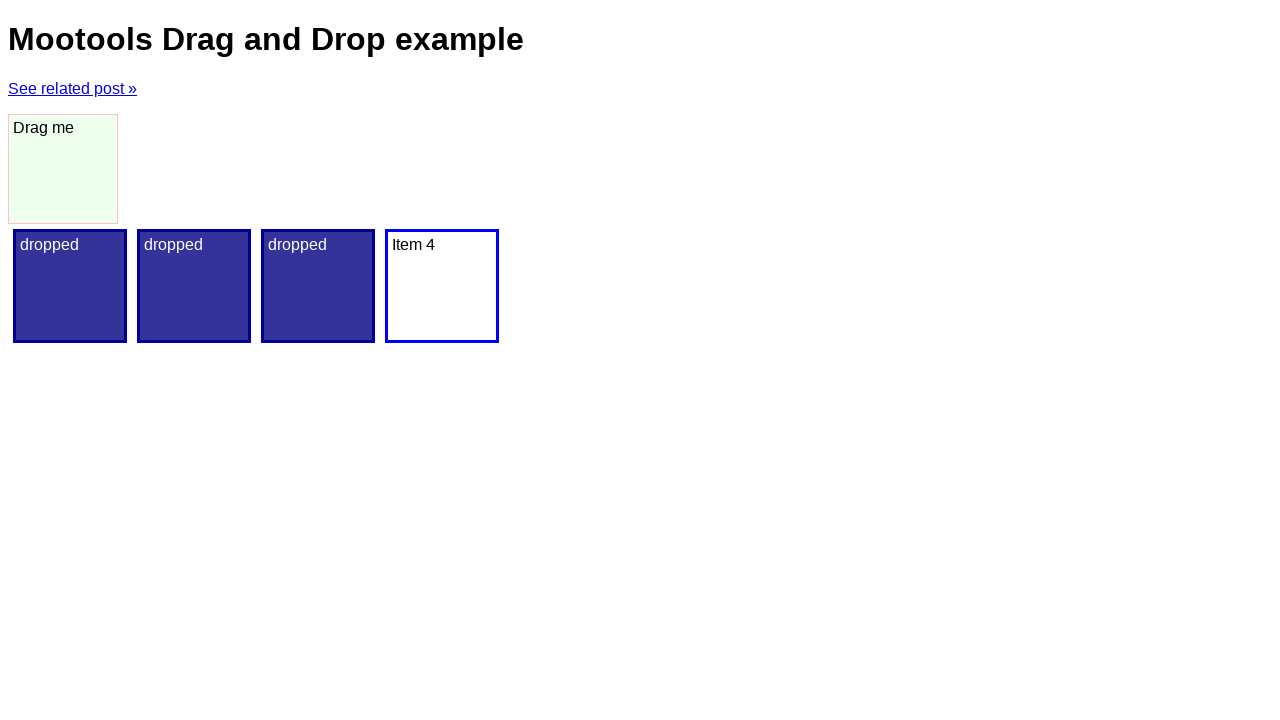

Pressed mouse button down on dragger element at (63, 169)
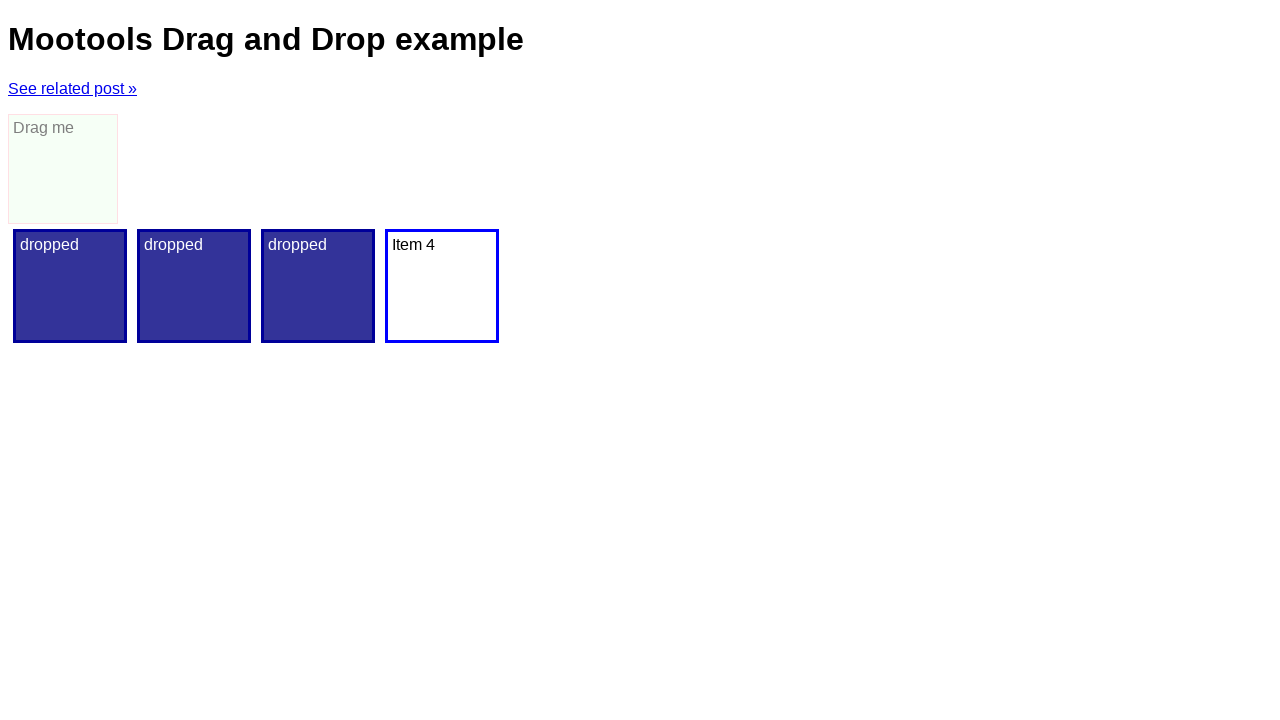

Moved mouse by offset (400, 150) pixels at (463, 319)
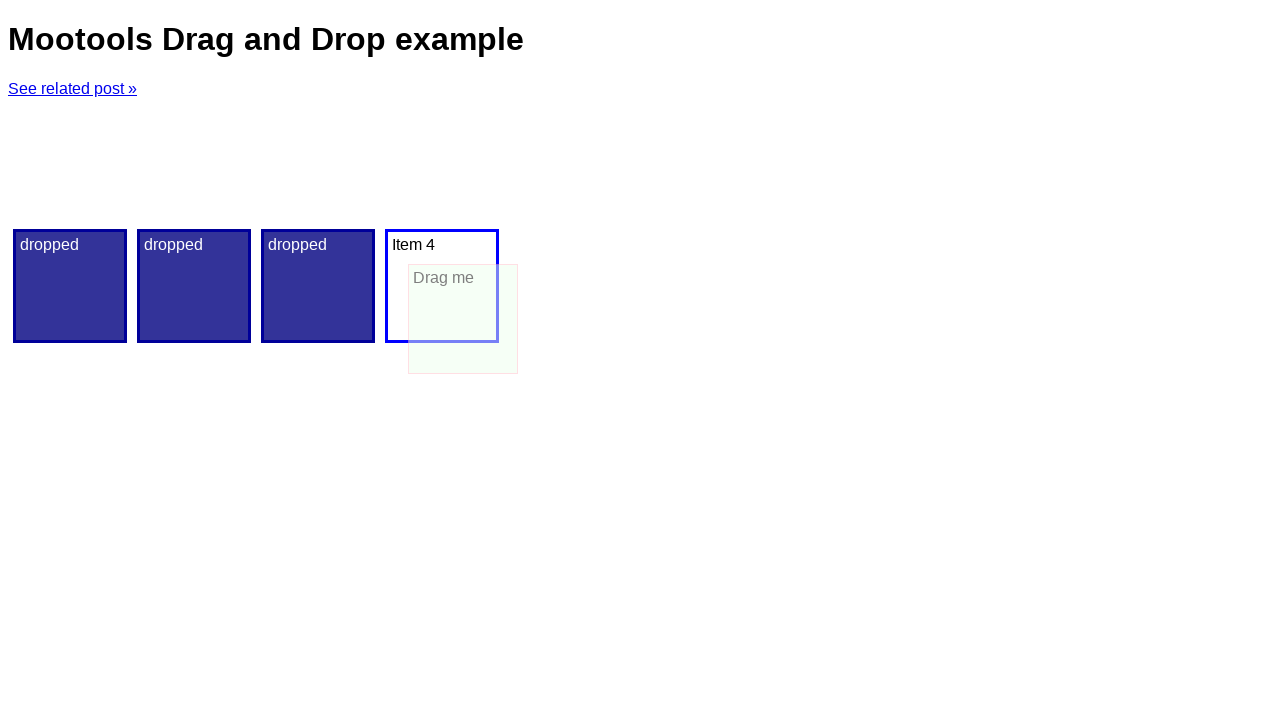

Released mouse button to complete drag by offset at (463, 319)
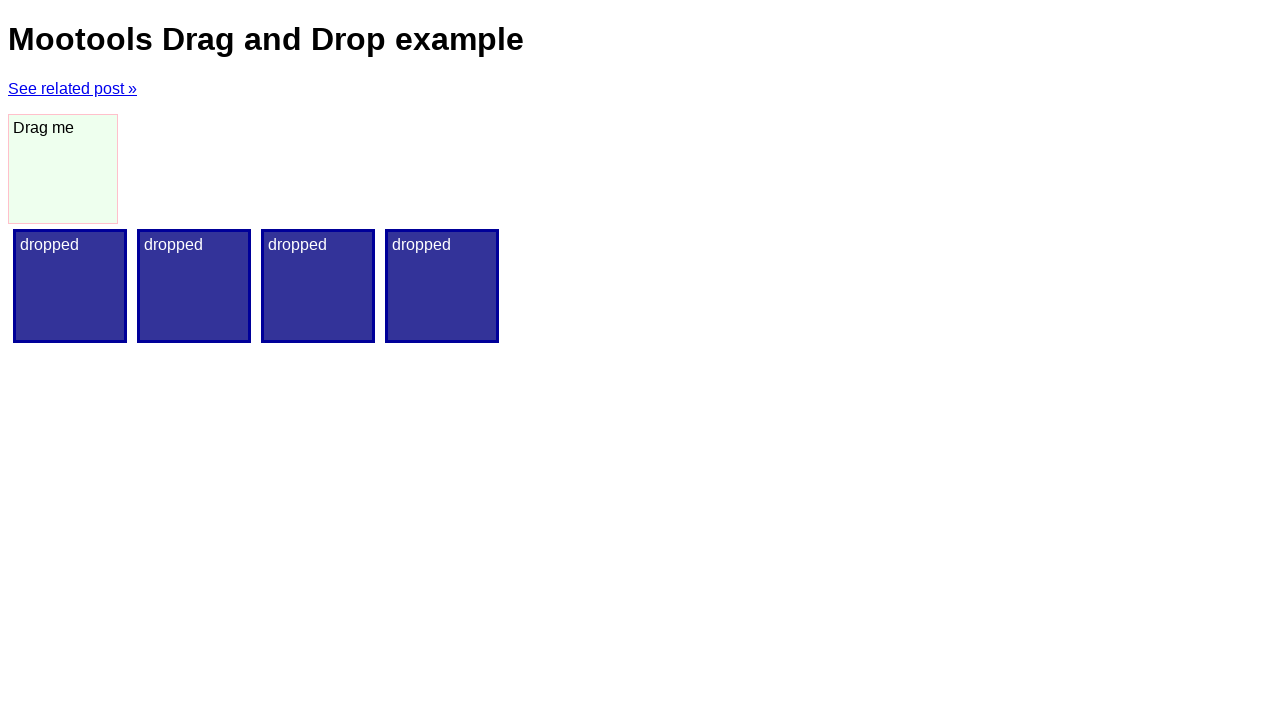

Waited 2000ms after completing all drag operations
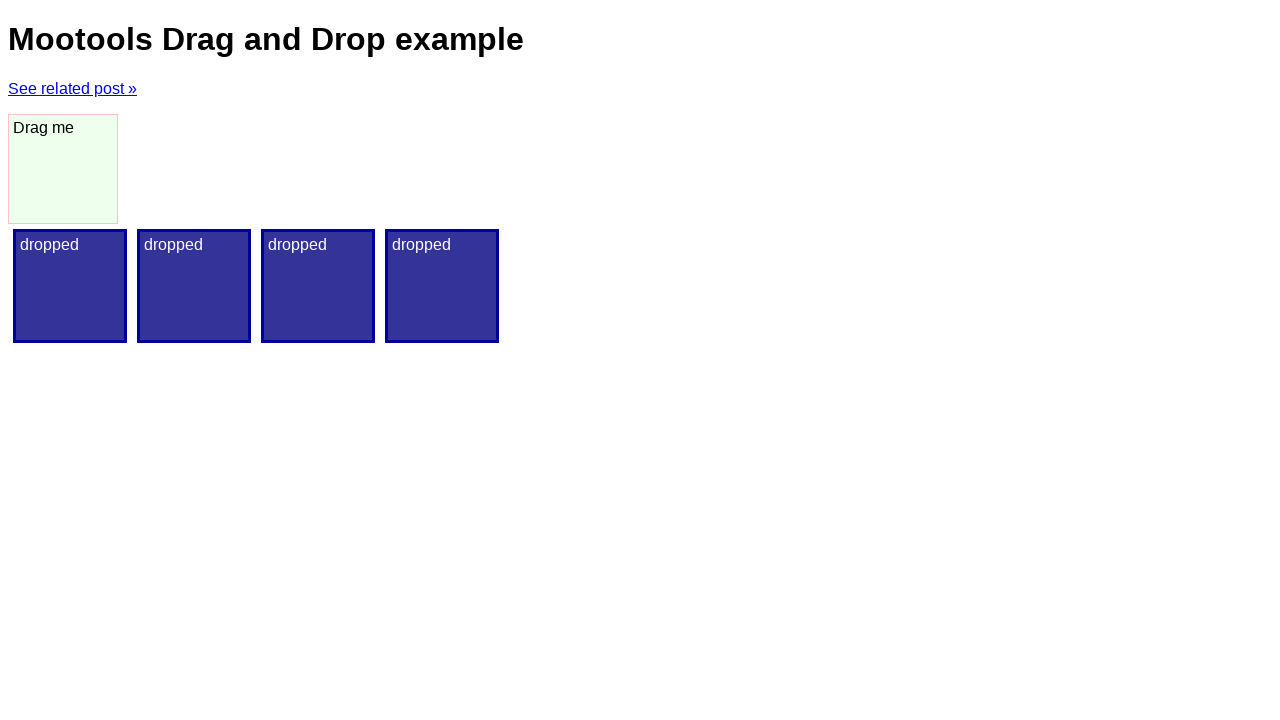

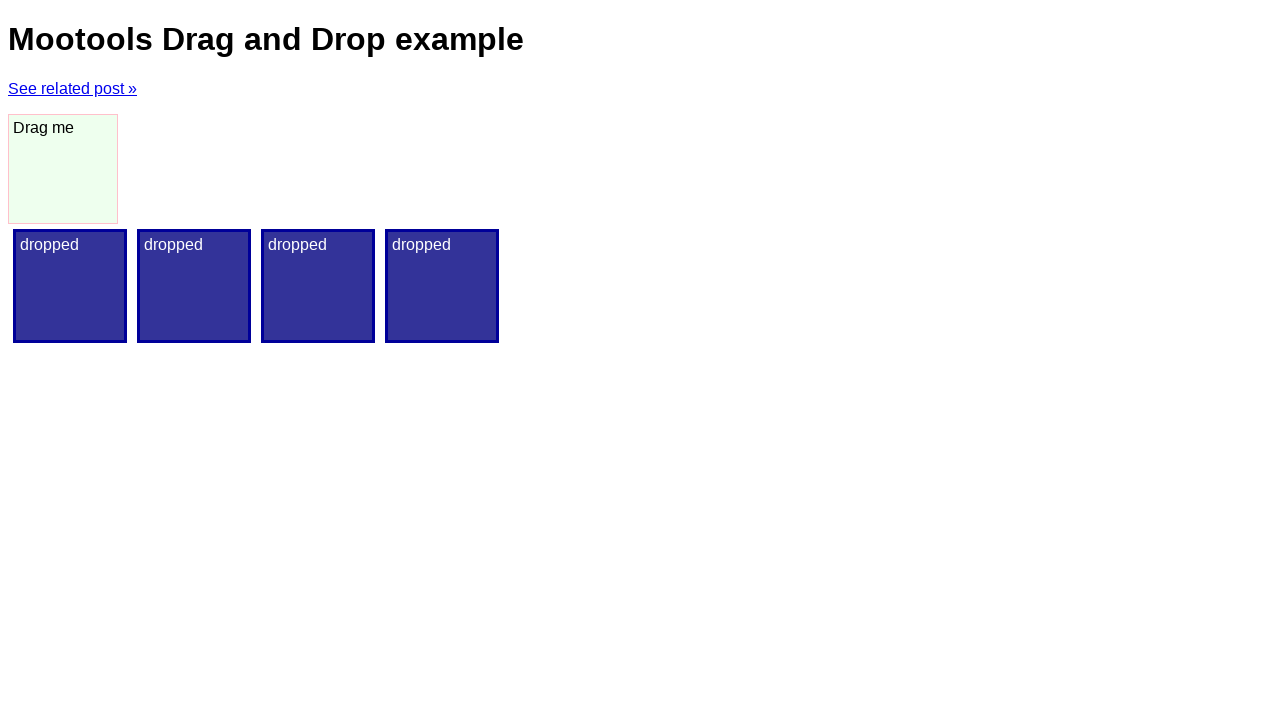